Tests dynamic content loading by clicking a start button and waiting for hidden content to become visible

Starting URL: https://the-internet.herokuapp.com/dynamic_loading/1

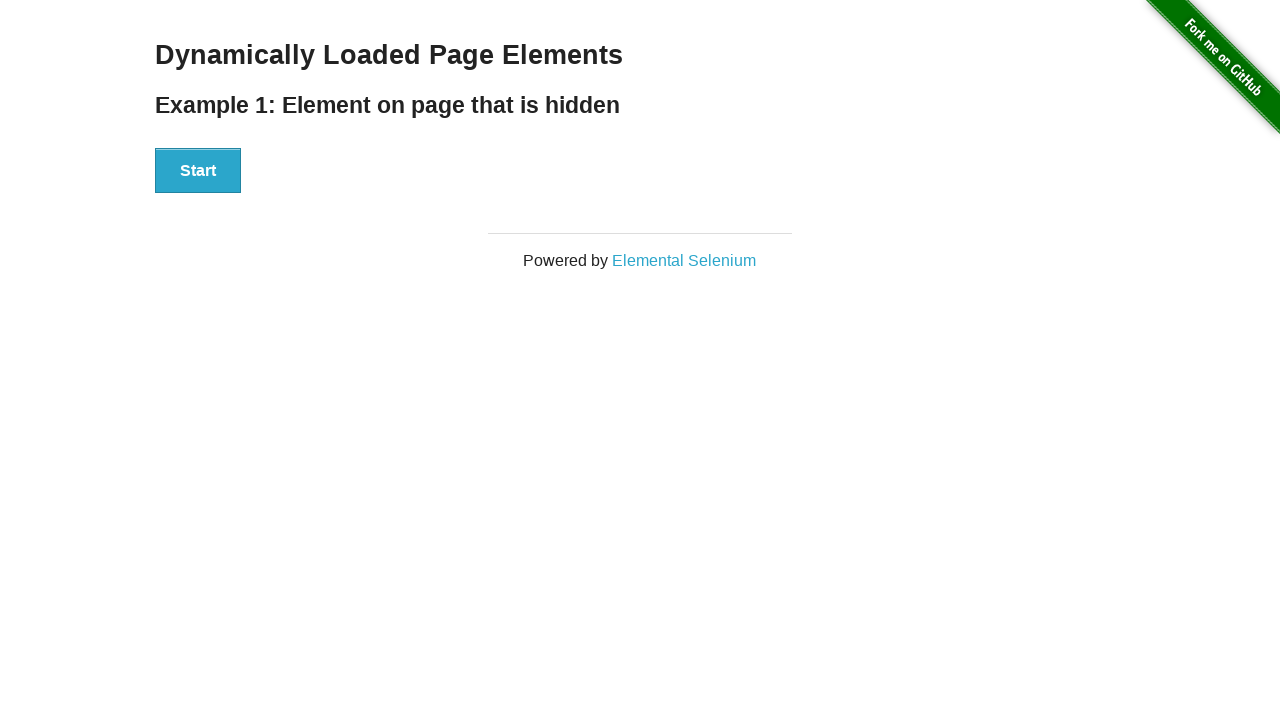

Clicked start button to trigger dynamic content loading at (198, 171) on [id='start'] button
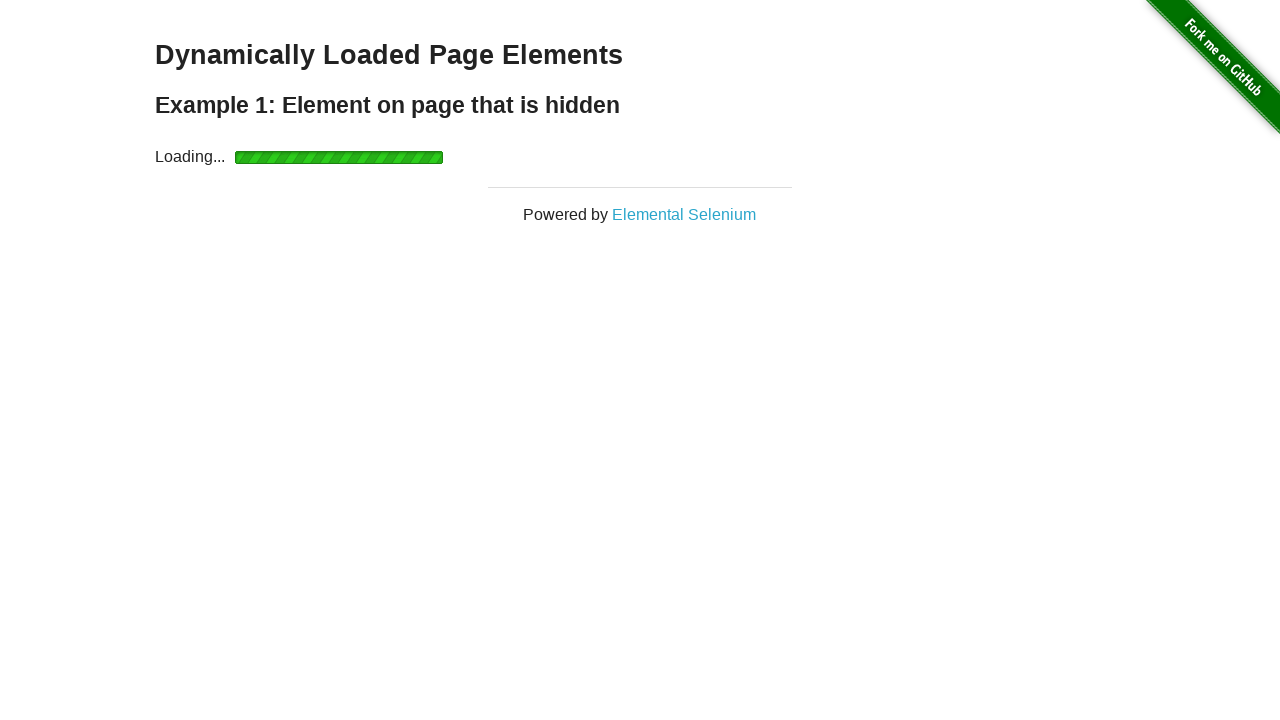

Waited for hidden content to become visible
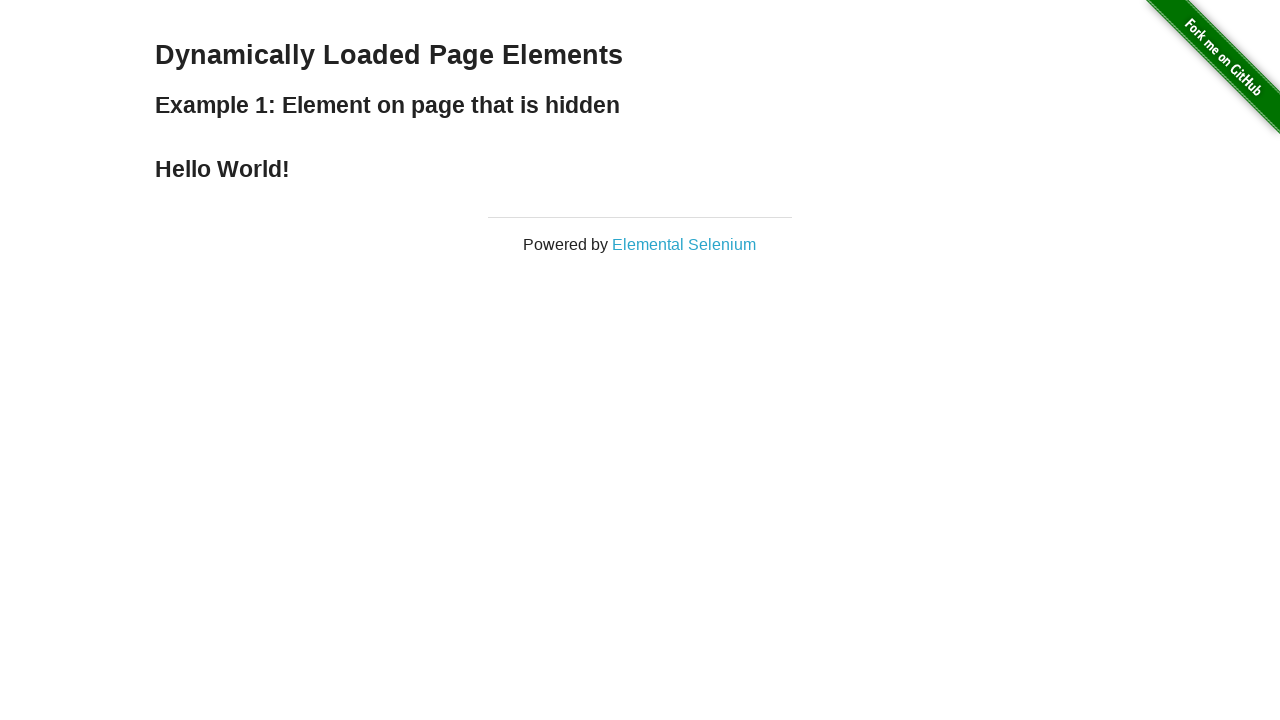

Retrieved dynamically loaded text: Hello World!
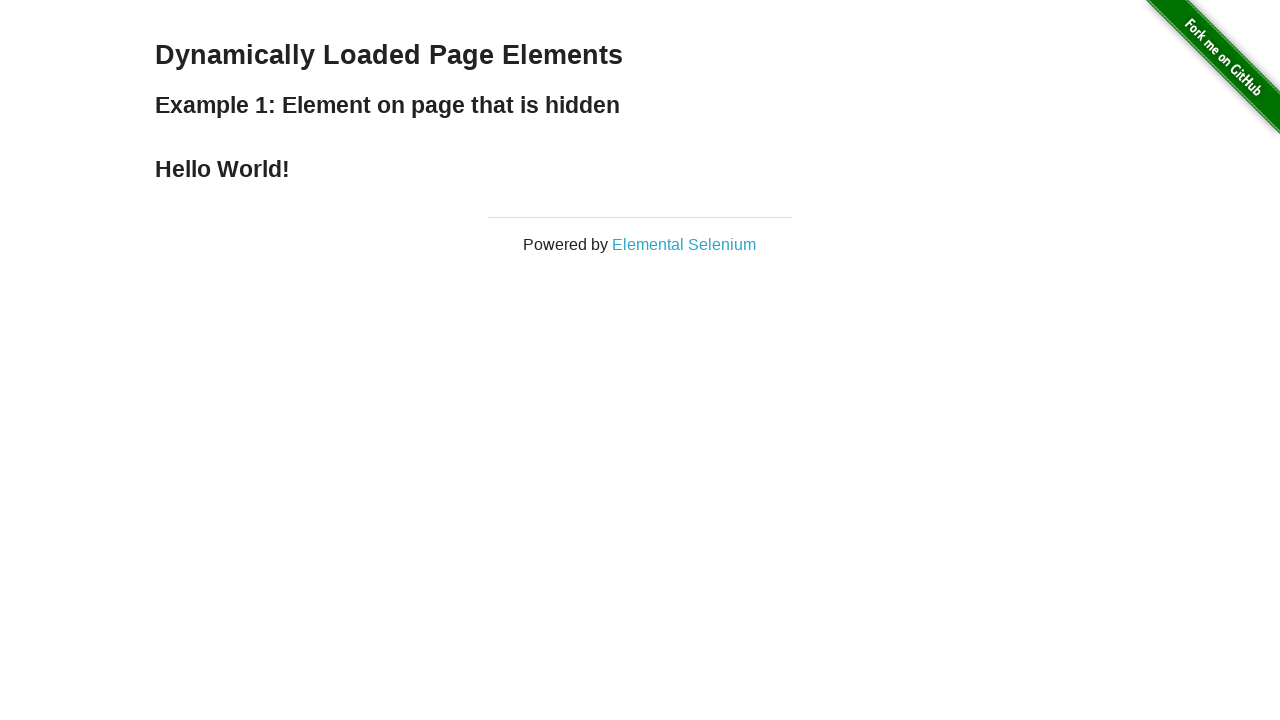

Printed loaded text to console
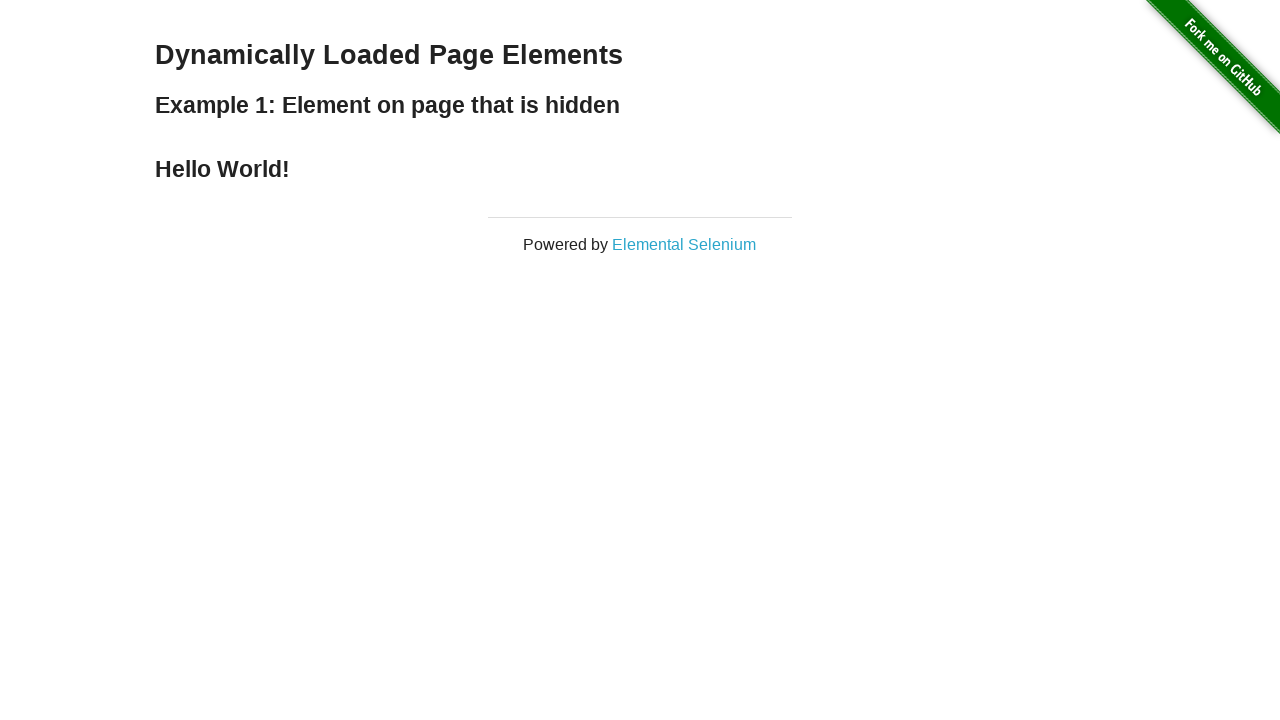

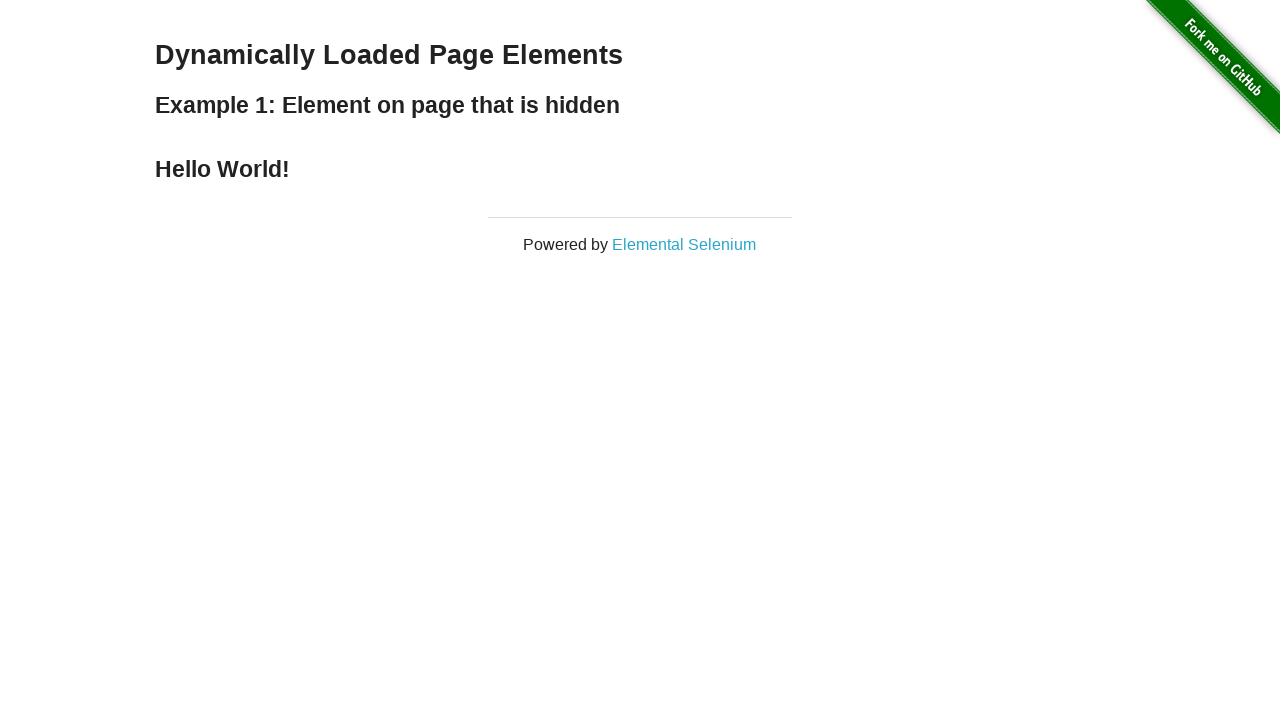